Tests that leading and trailing spaces are trimmed from todo text when saving.

Starting URL: https://todomvc.com/examples/typescript-angular/#/

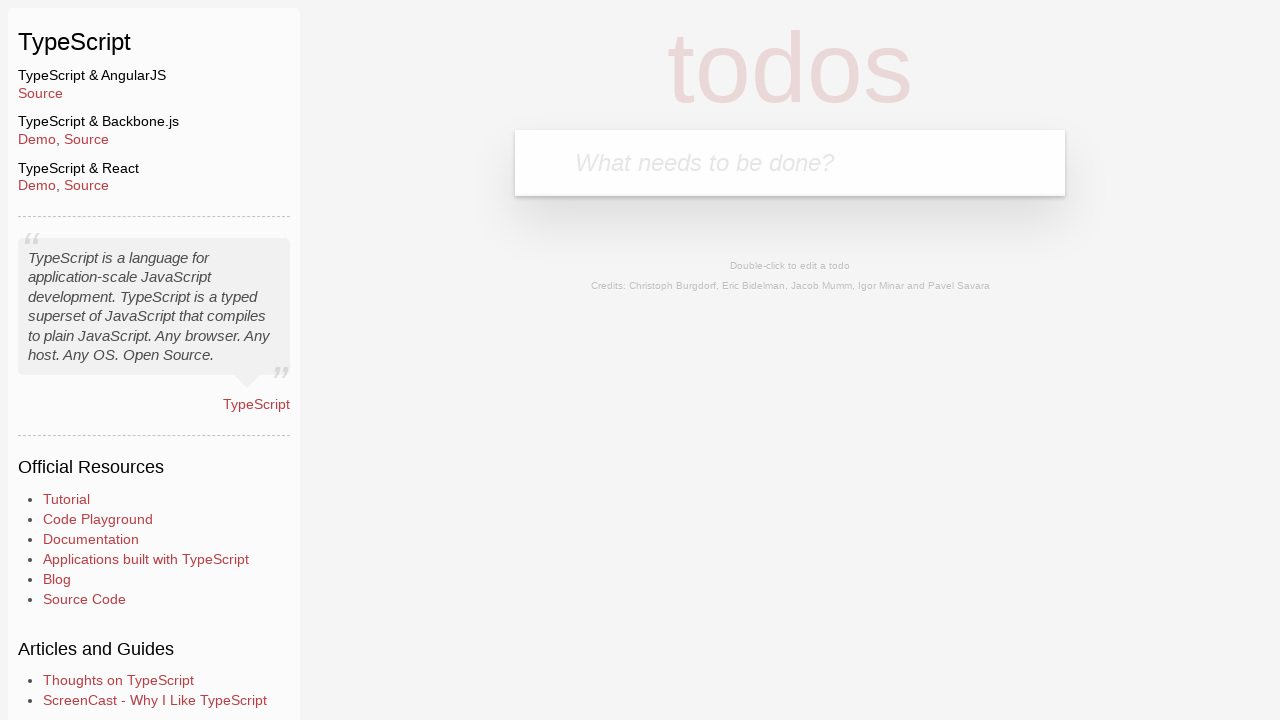

Filled new todo input with 'Lorem' on .new-todo
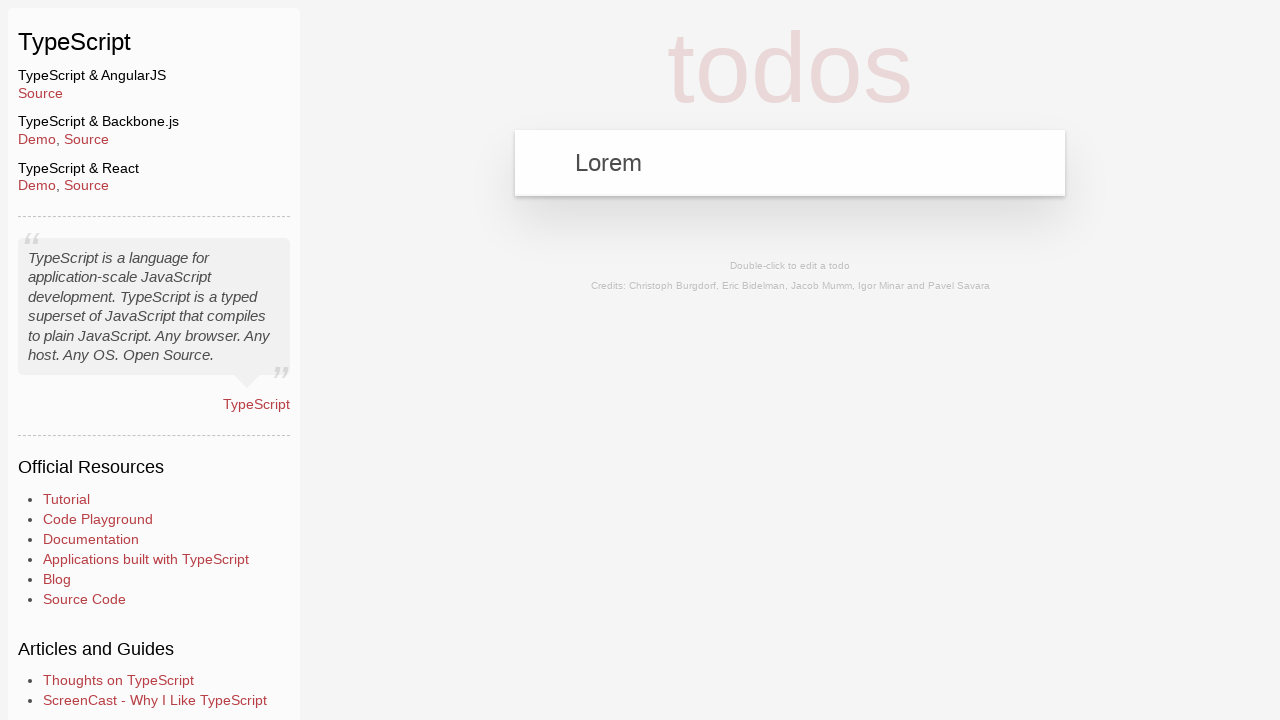

Pressed Enter to create todo item on .new-todo
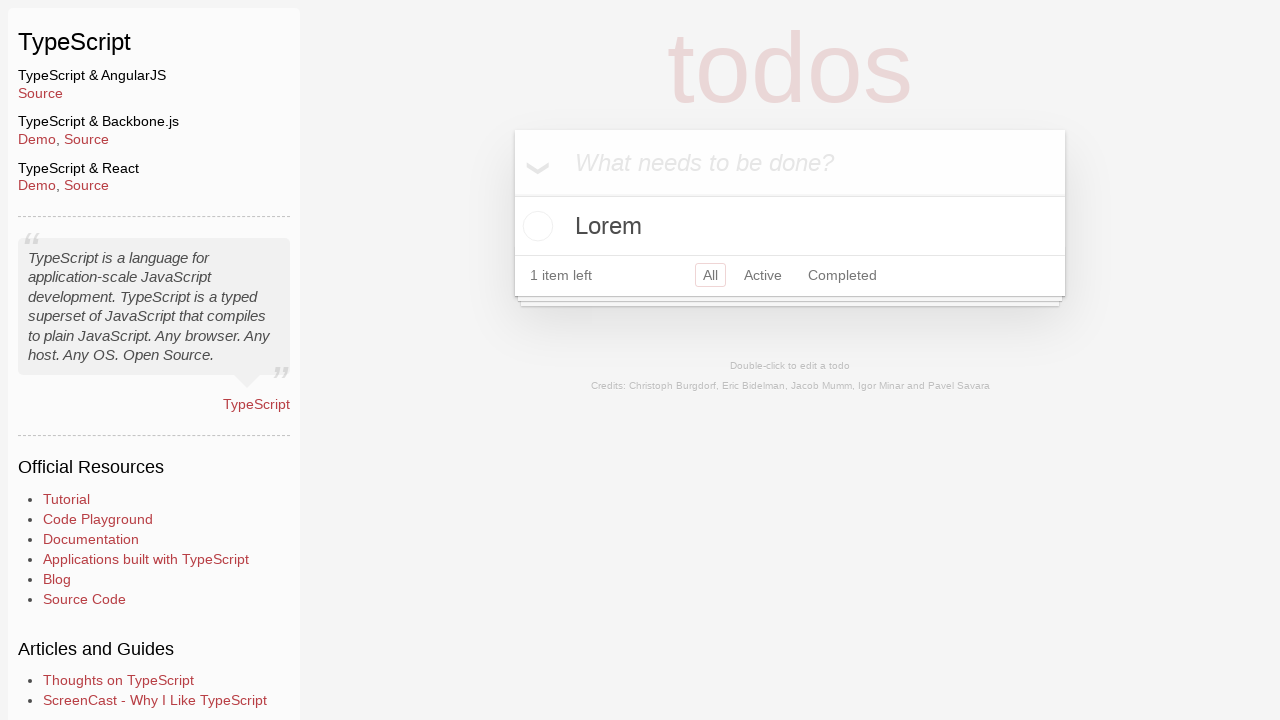

Double-clicked todo item to enter edit mode at (790, 226) on text=Lorem
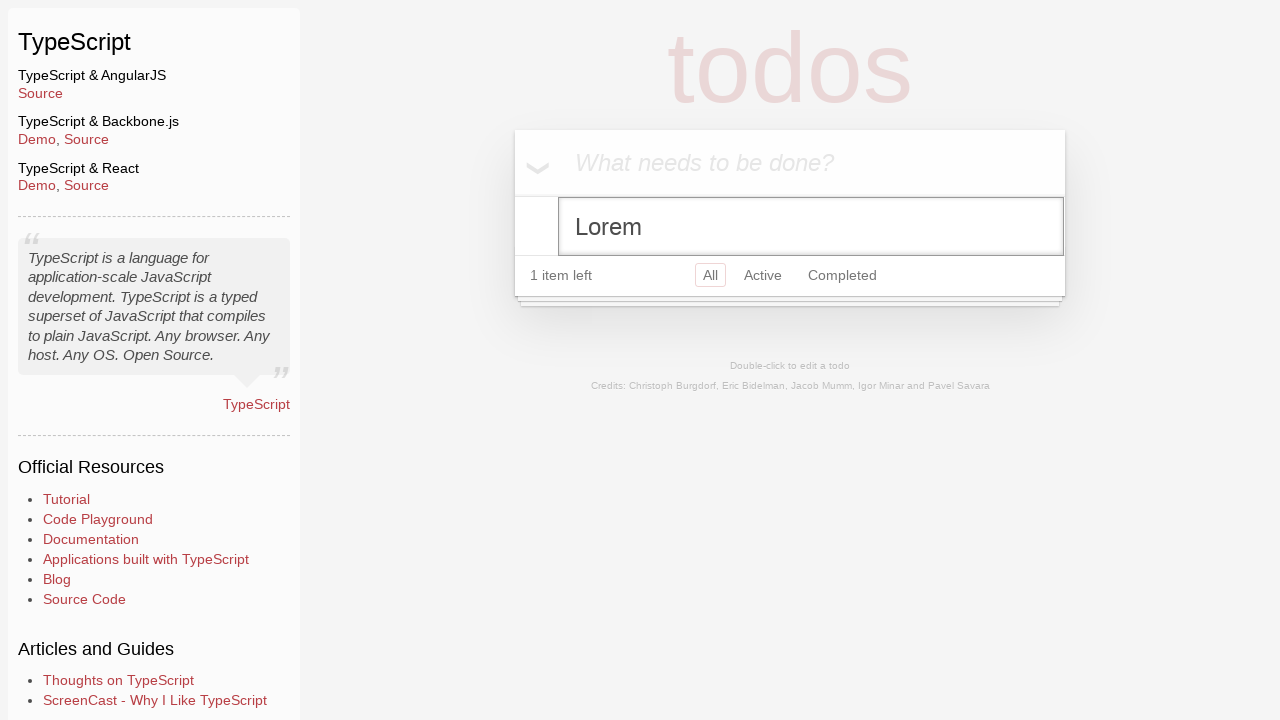

Filled edit field with text containing leading and trailing spaces: '   Ipsum   ' on .edit
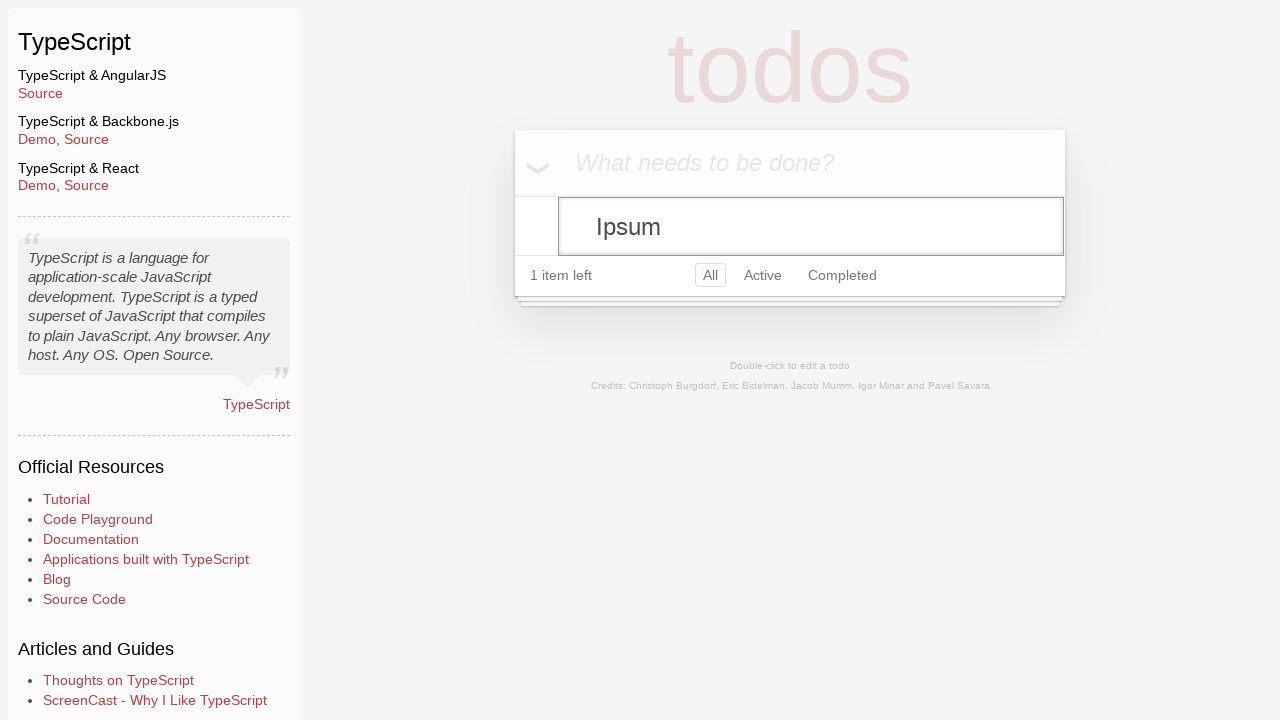

Clicked header to blur edit field and save changes at (790, 163) on .header
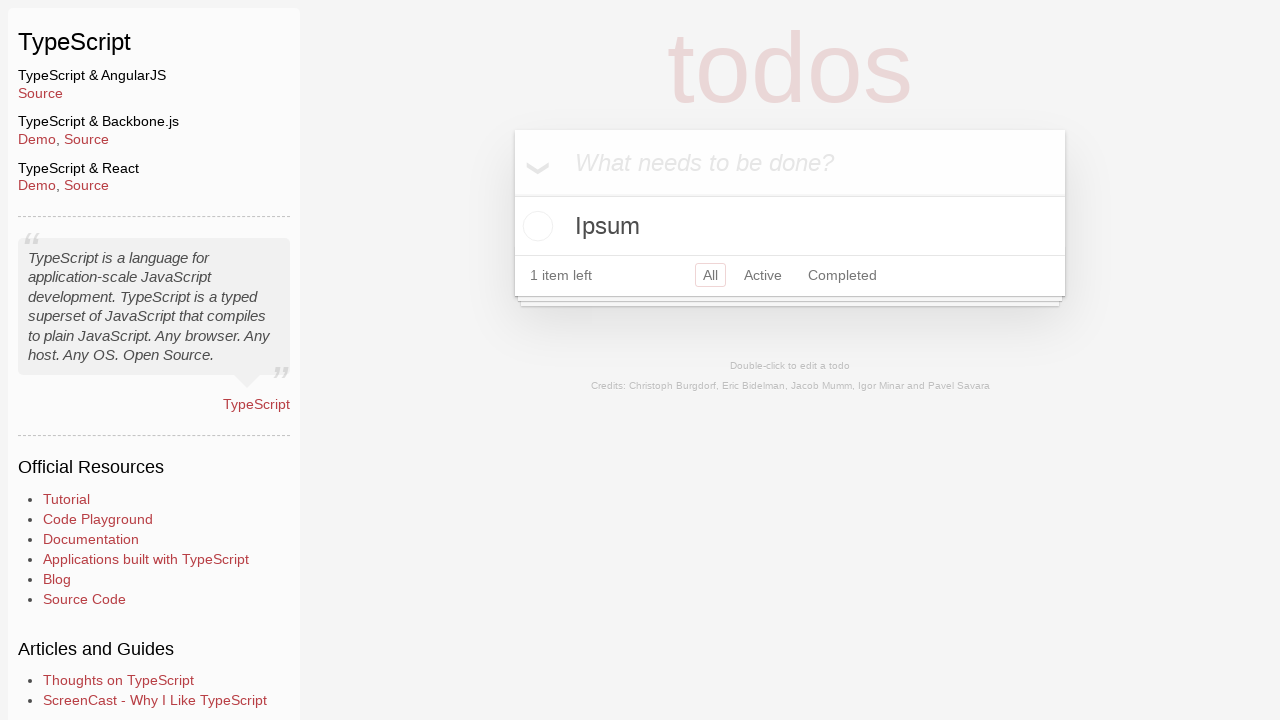

Verified todo item displays trimmed text 'Ipsum' without leading/trailing spaces
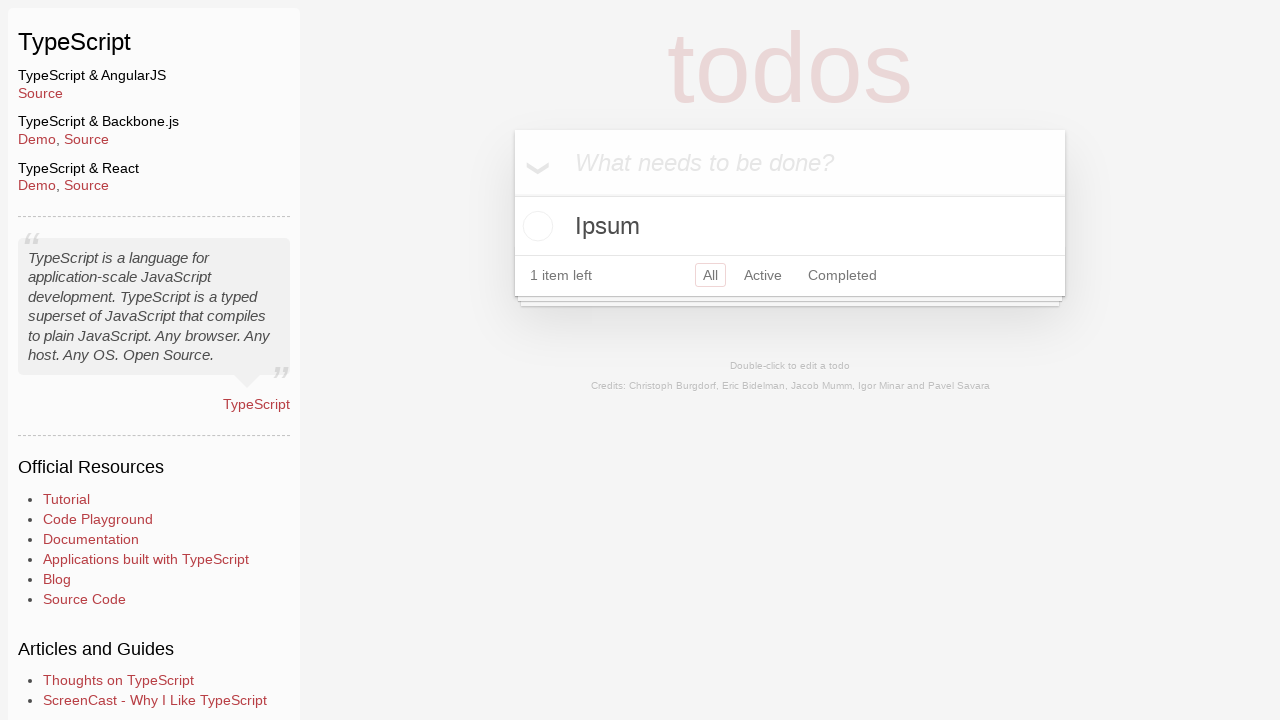

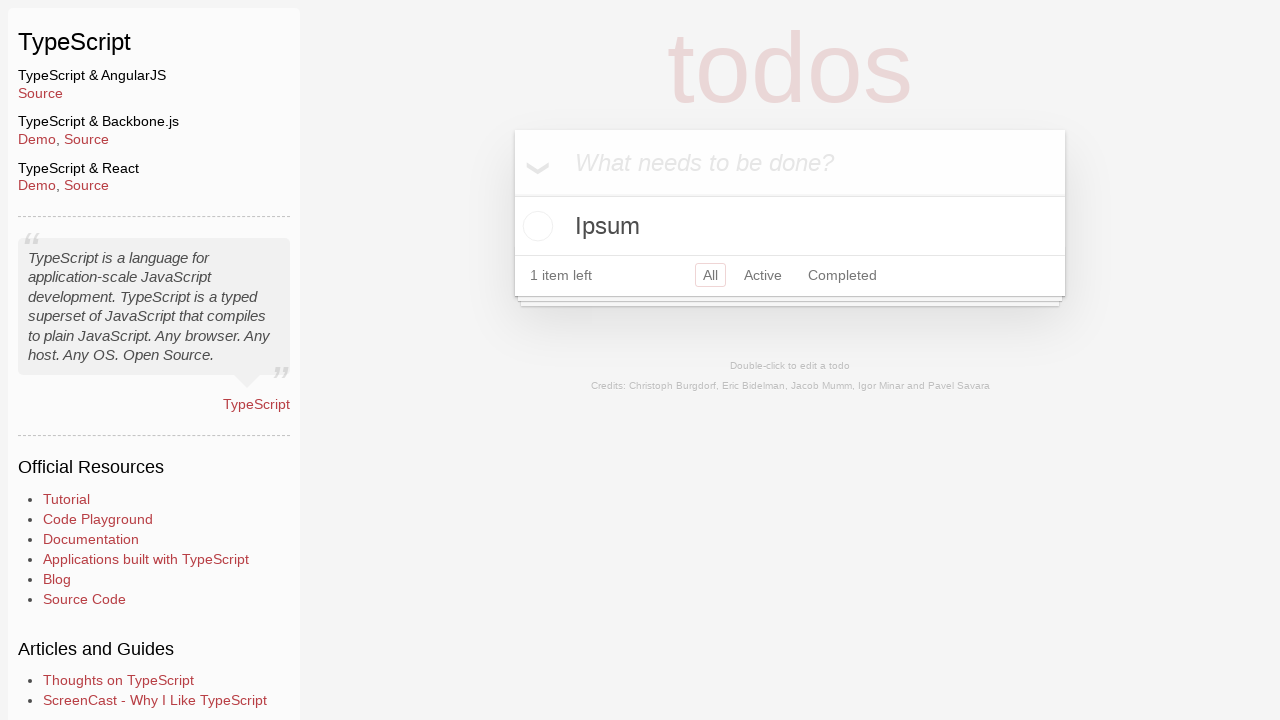